Navigates to QQ.com (Chinese portal website) and scrolls down the page multiple times to load content, simulating user browsing behavior.

Starting URL: https://www.qq.com

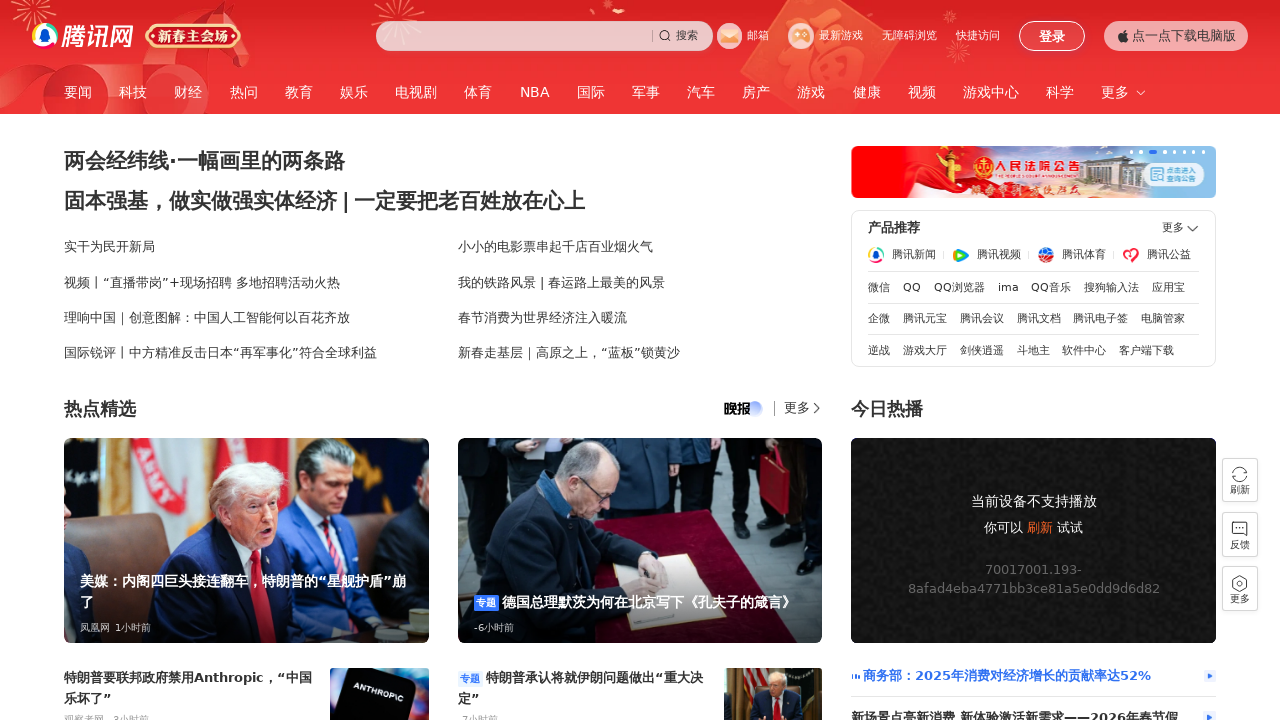

Navigated to QQ.com
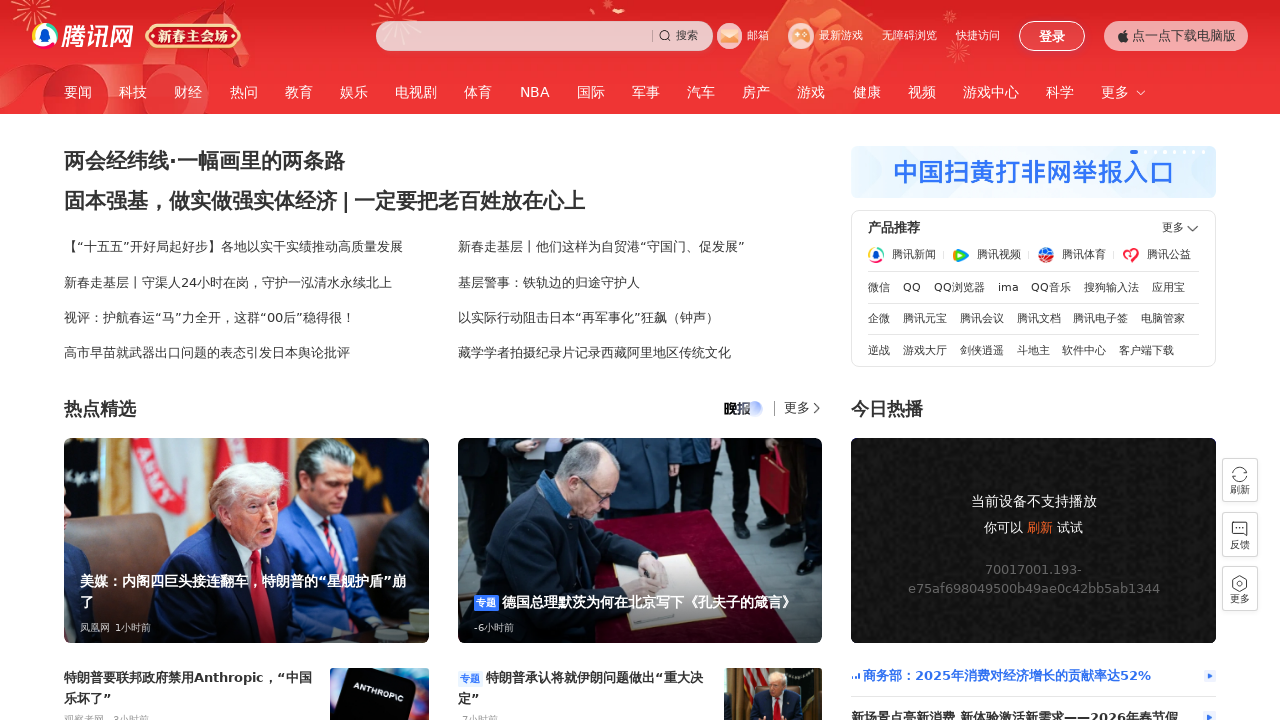

Scrolled down the page (iteration 1/15)
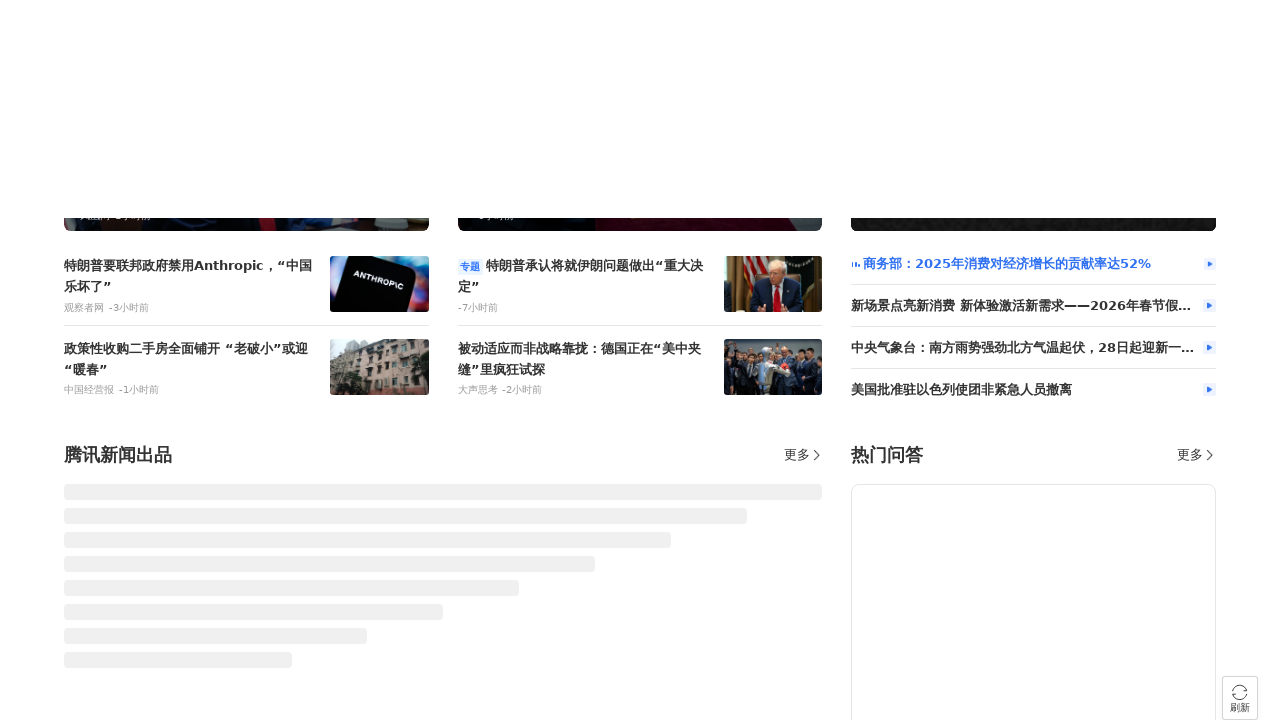

Waited 600ms for content to load (iteration 1/15)
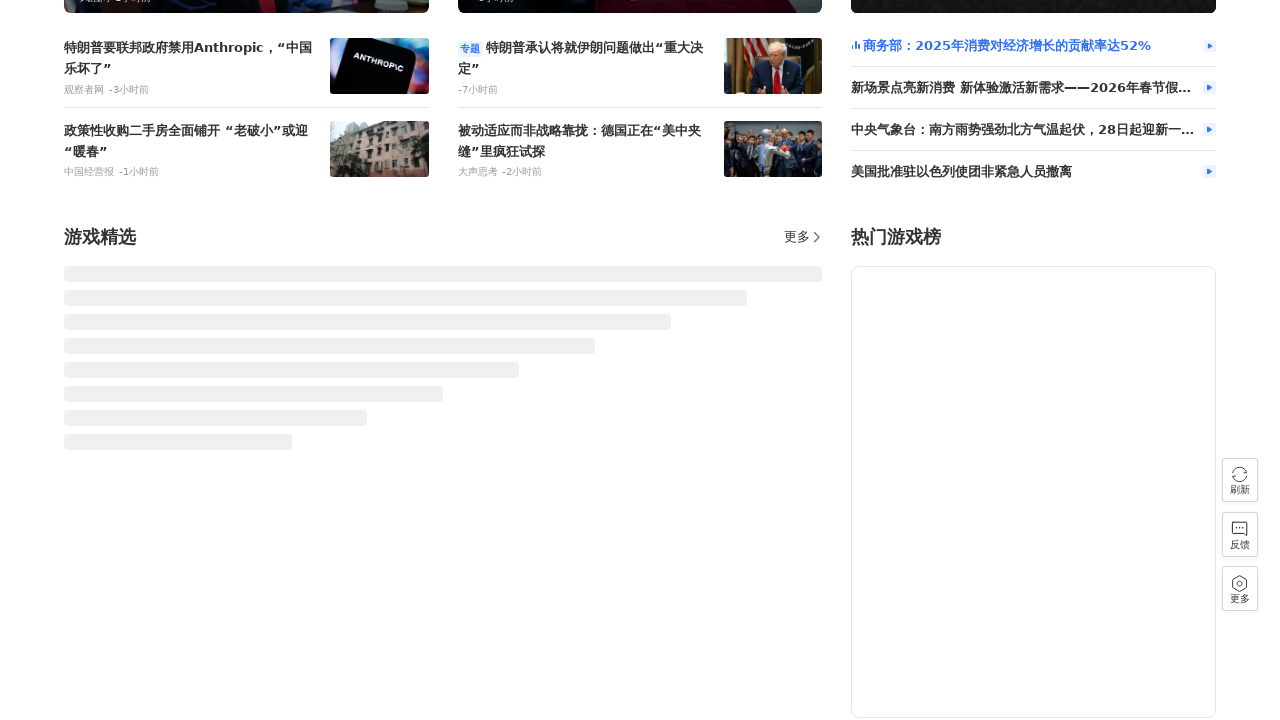

Scrolled down the page (iteration 2/15)
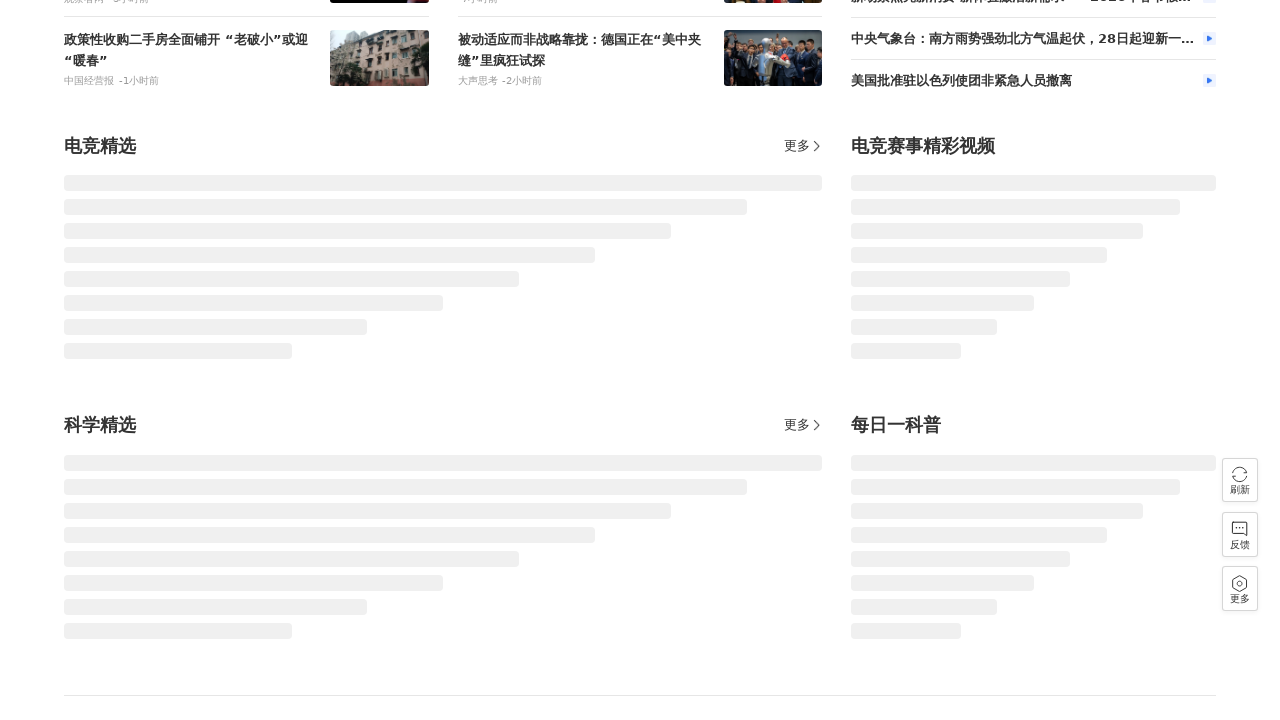

Waited 600ms for content to load (iteration 2/15)
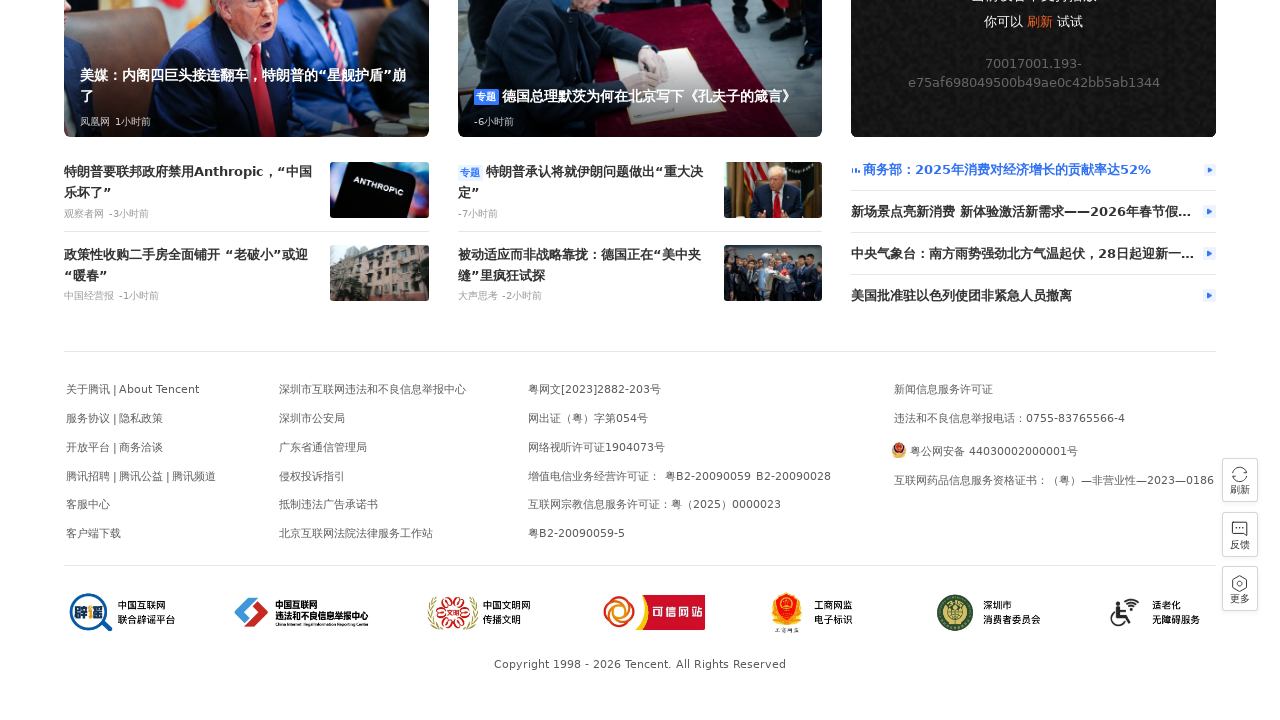

Scrolled down the page (iteration 3/15)
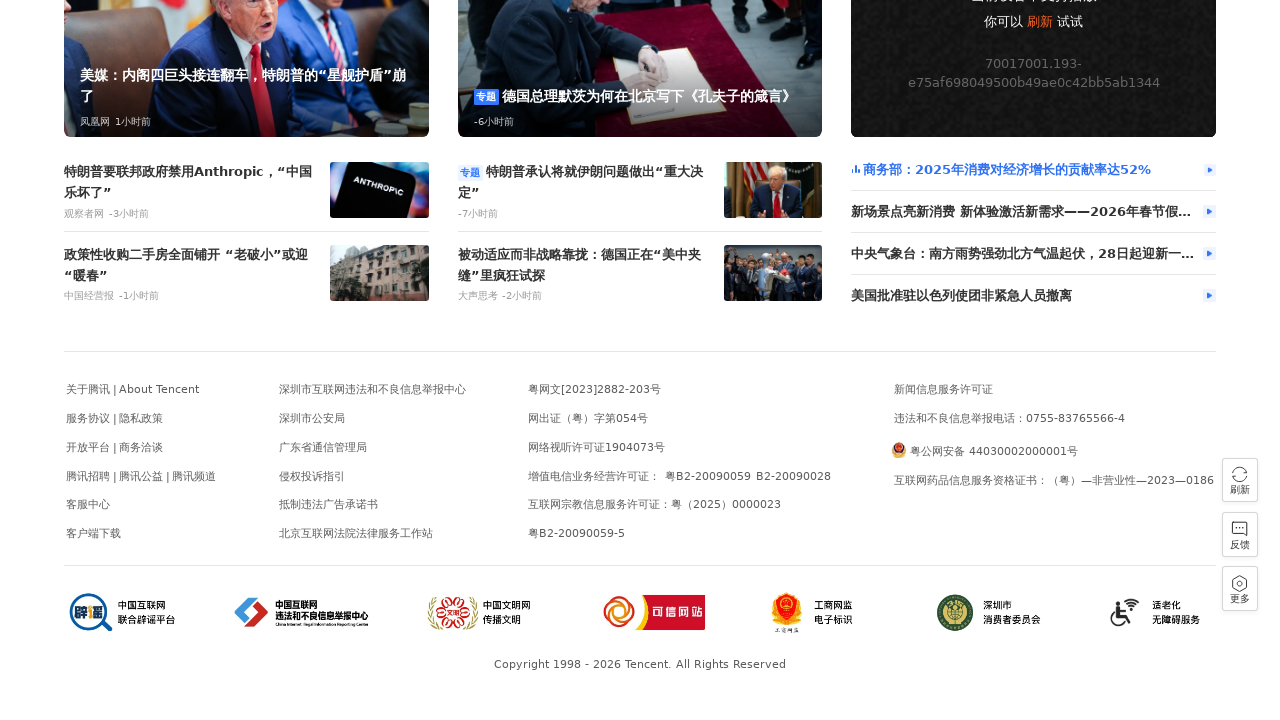

Waited 600ms for content to load (iteration 3/15)
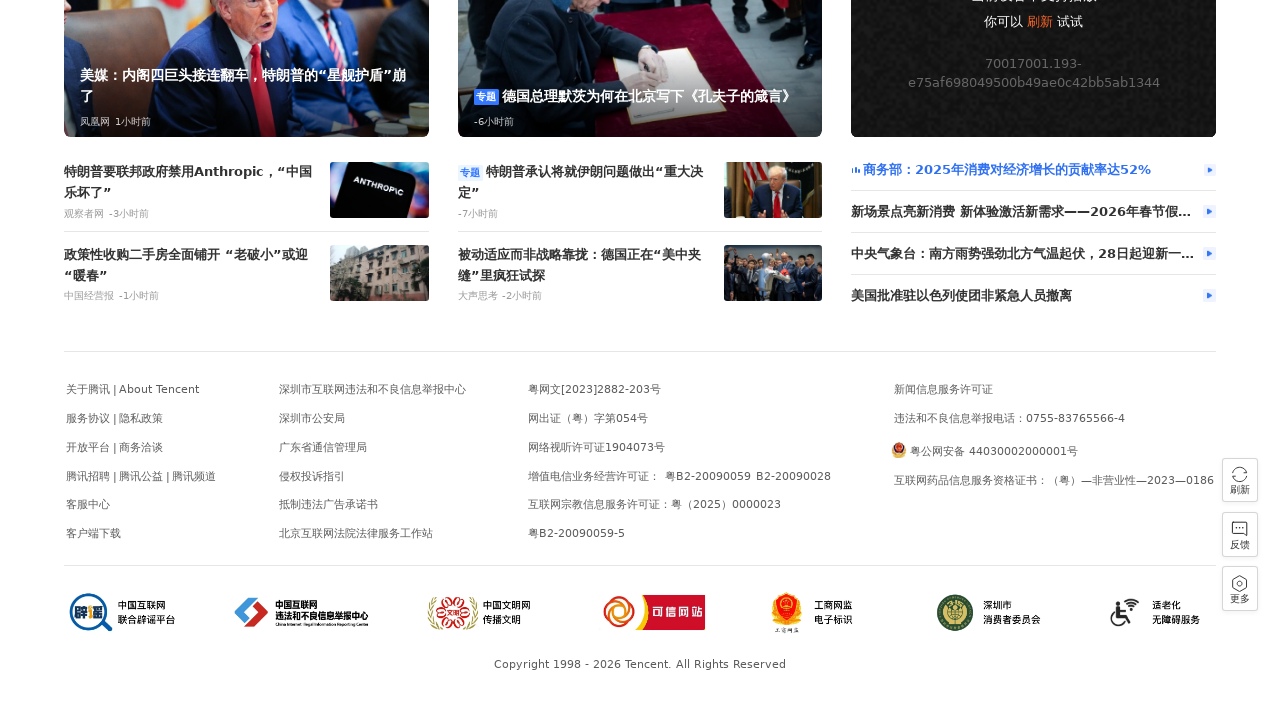

Scrolled down the page (iteration 4/15)
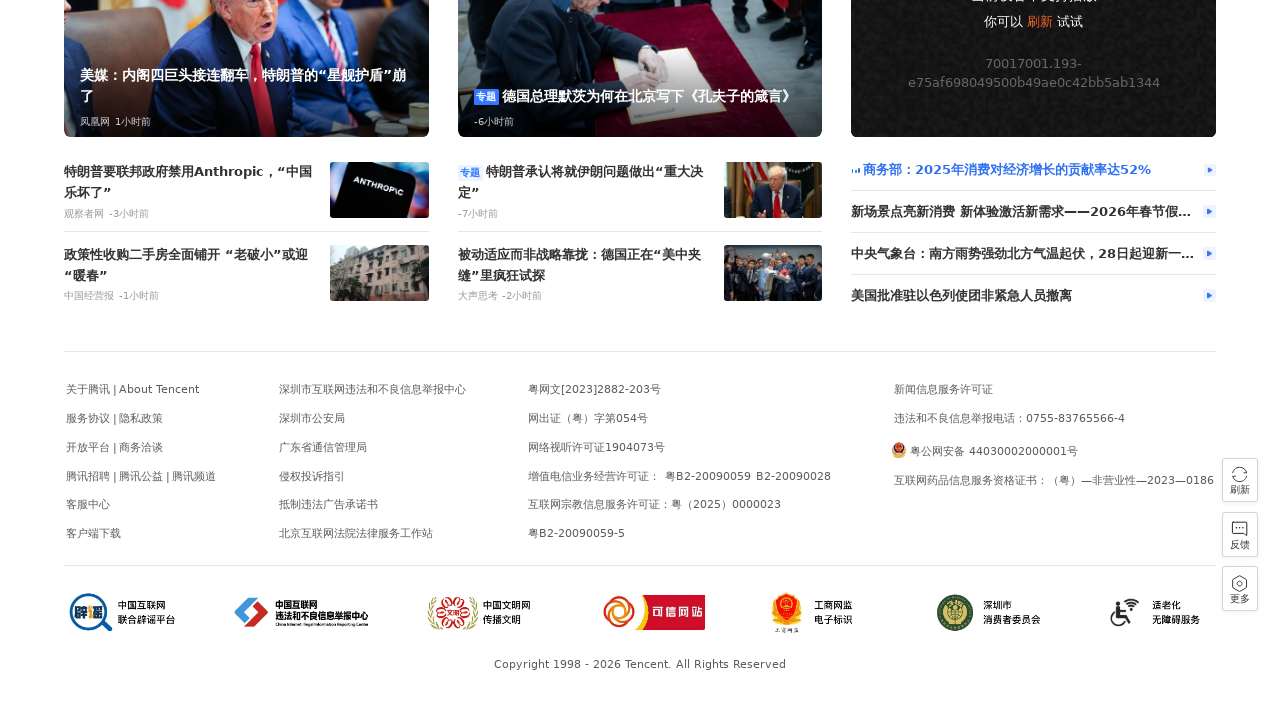

Waited 600ms for content to load (iteration 4/15)
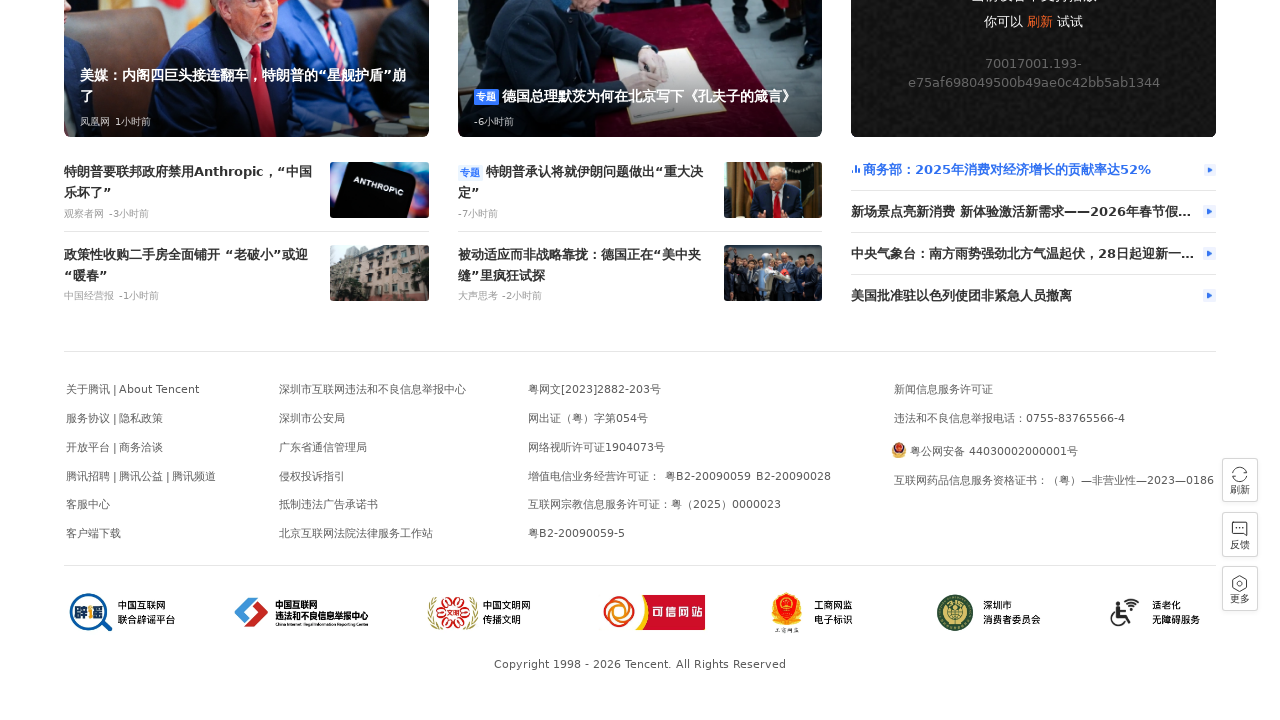

Scrolled down the page (iteration 5/15)
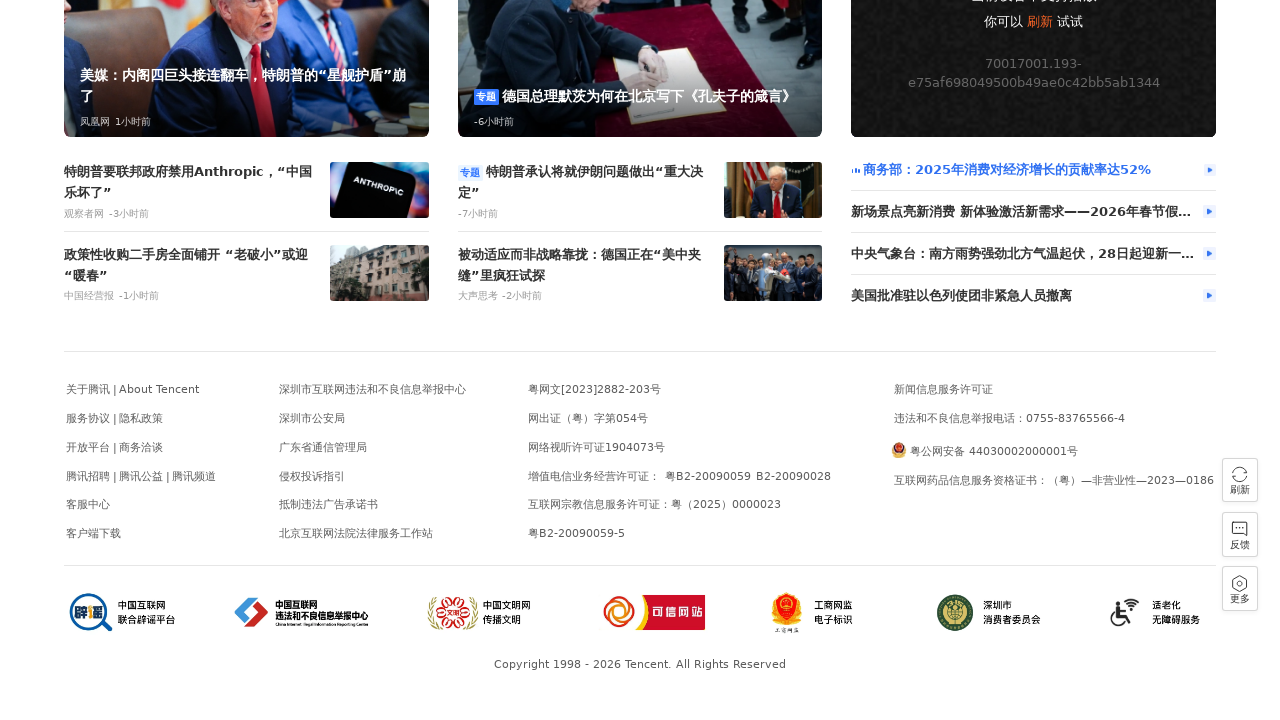

Waited 600ms for content to load (iteration 5/15)
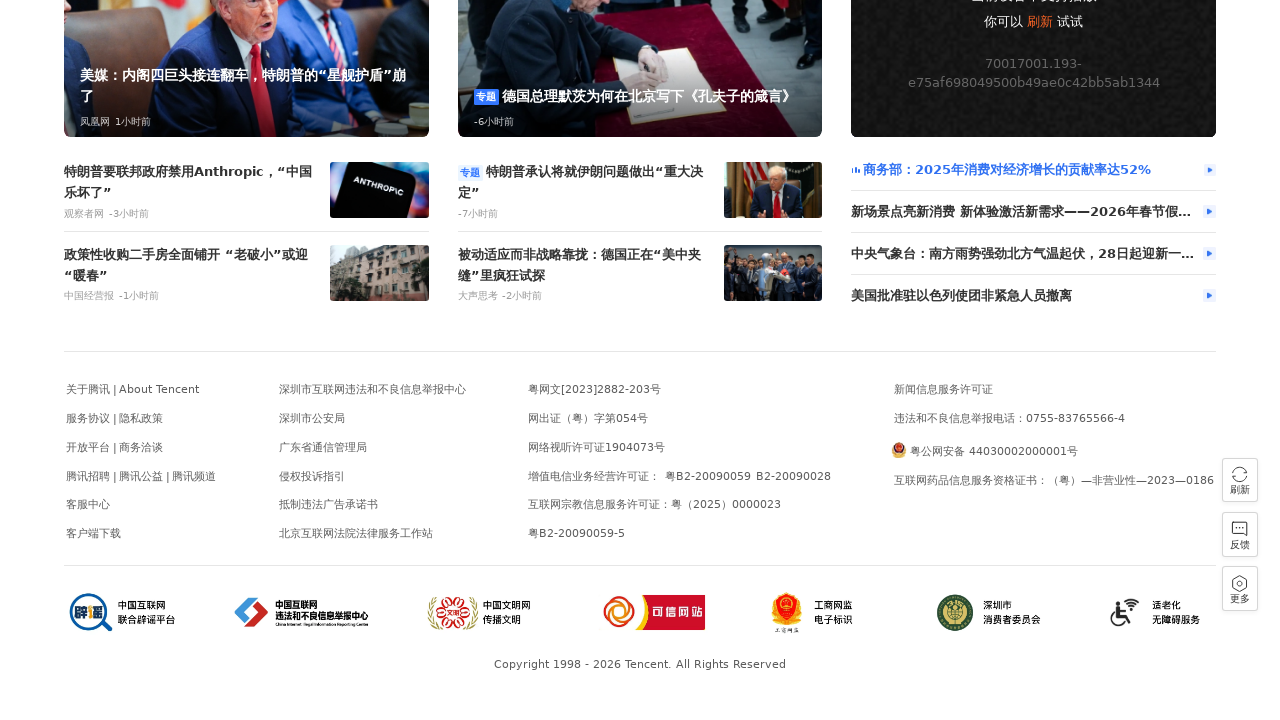

Scrolled down the page (iteration 6/15)
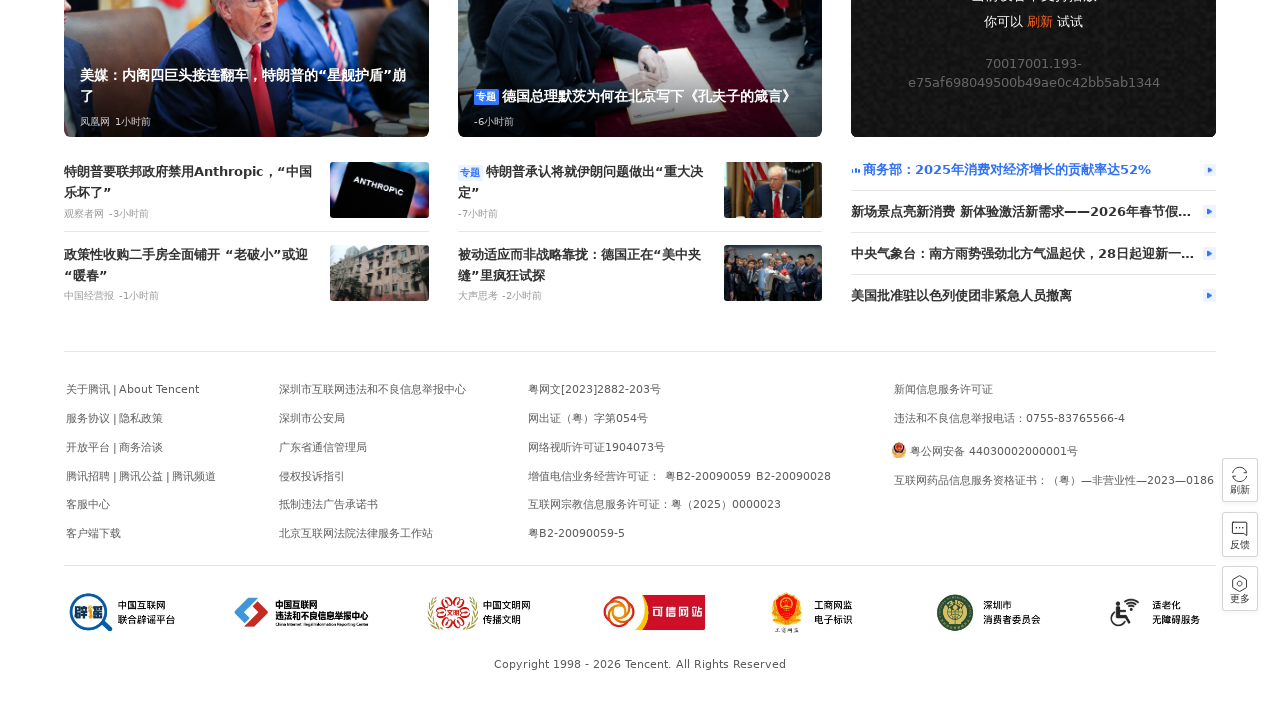

Waited 600ms for content to load (iteration 6/15)
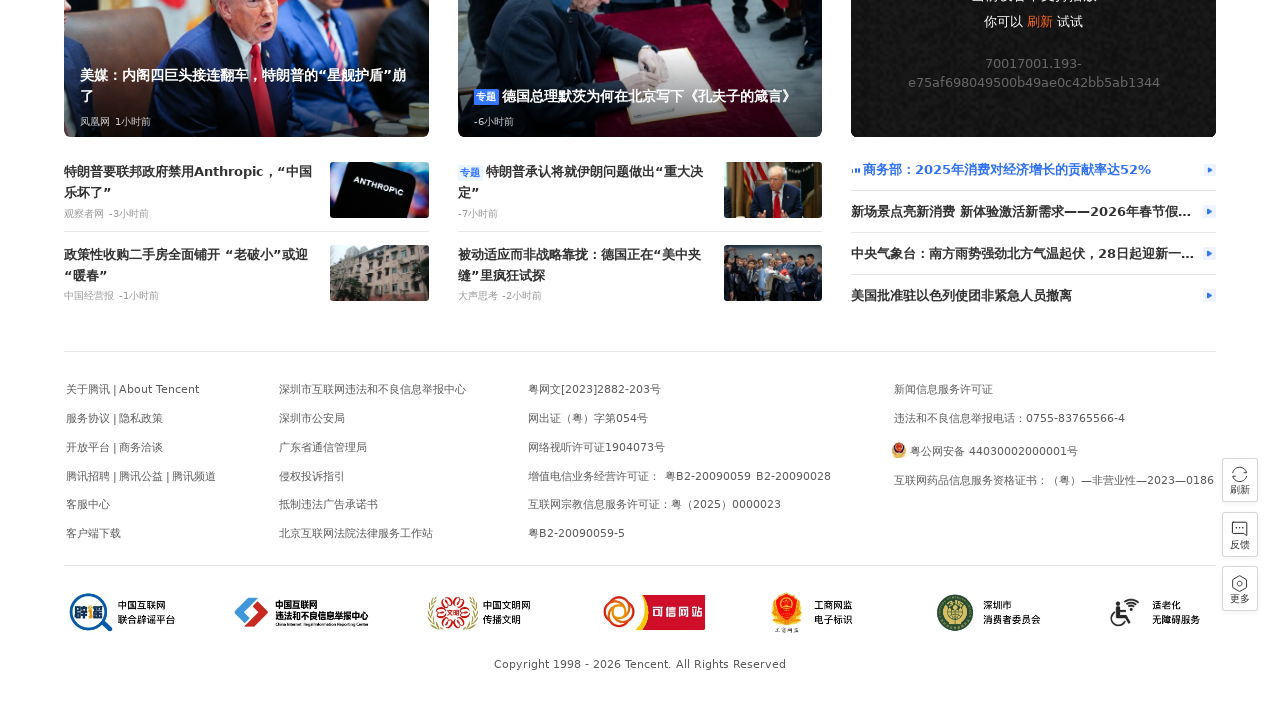

Scrolled down the page (iteration 7/15)
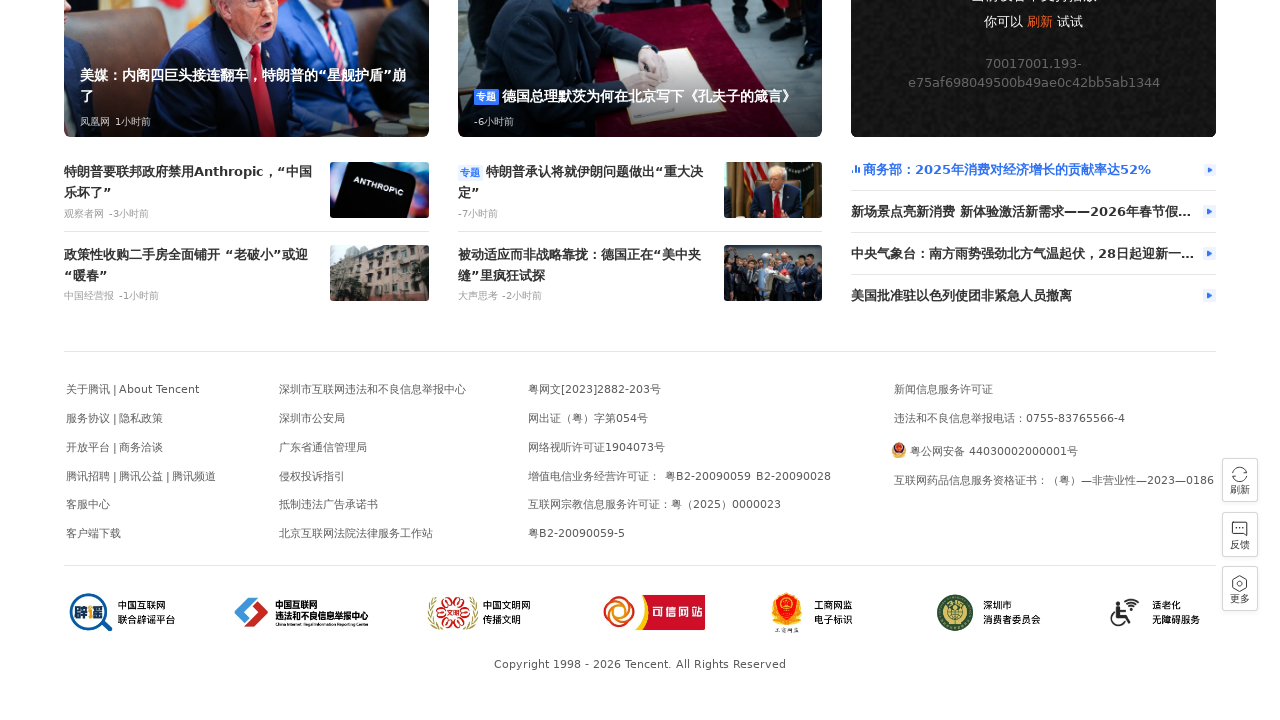

Waited 600ms for content to load (iteration 7/15)
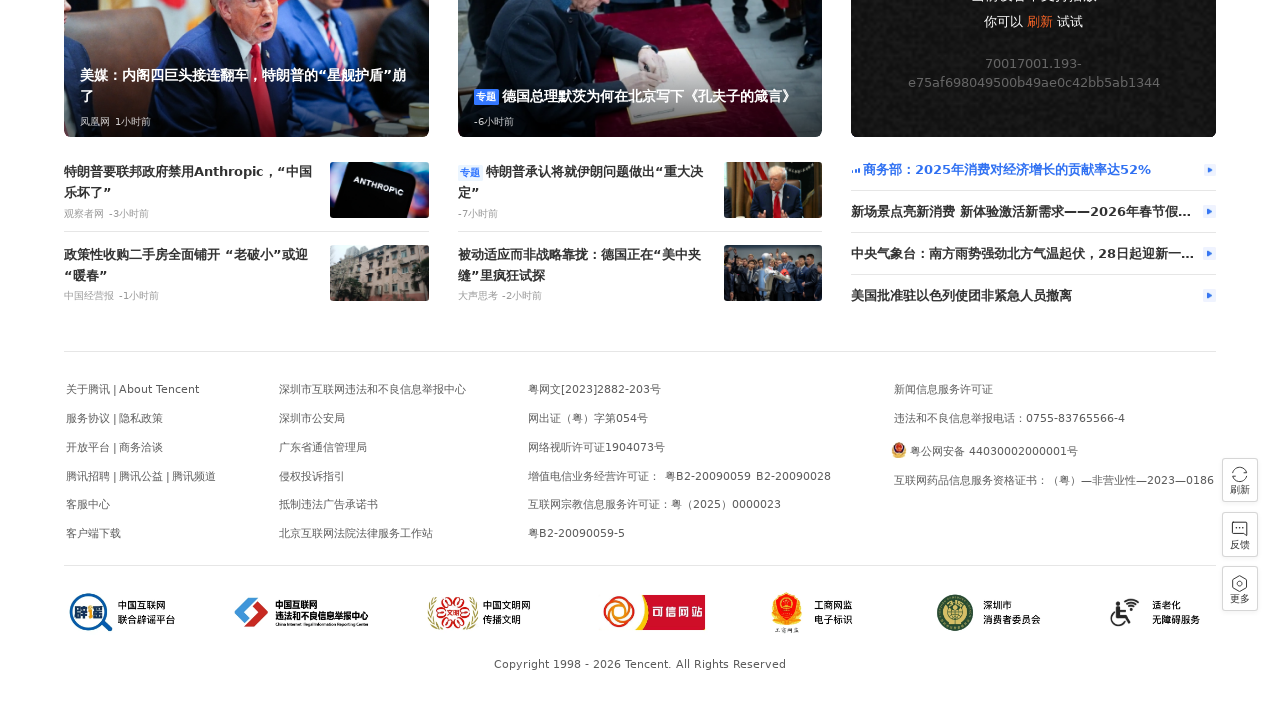

Scrolled down the page (iteration 8/15)
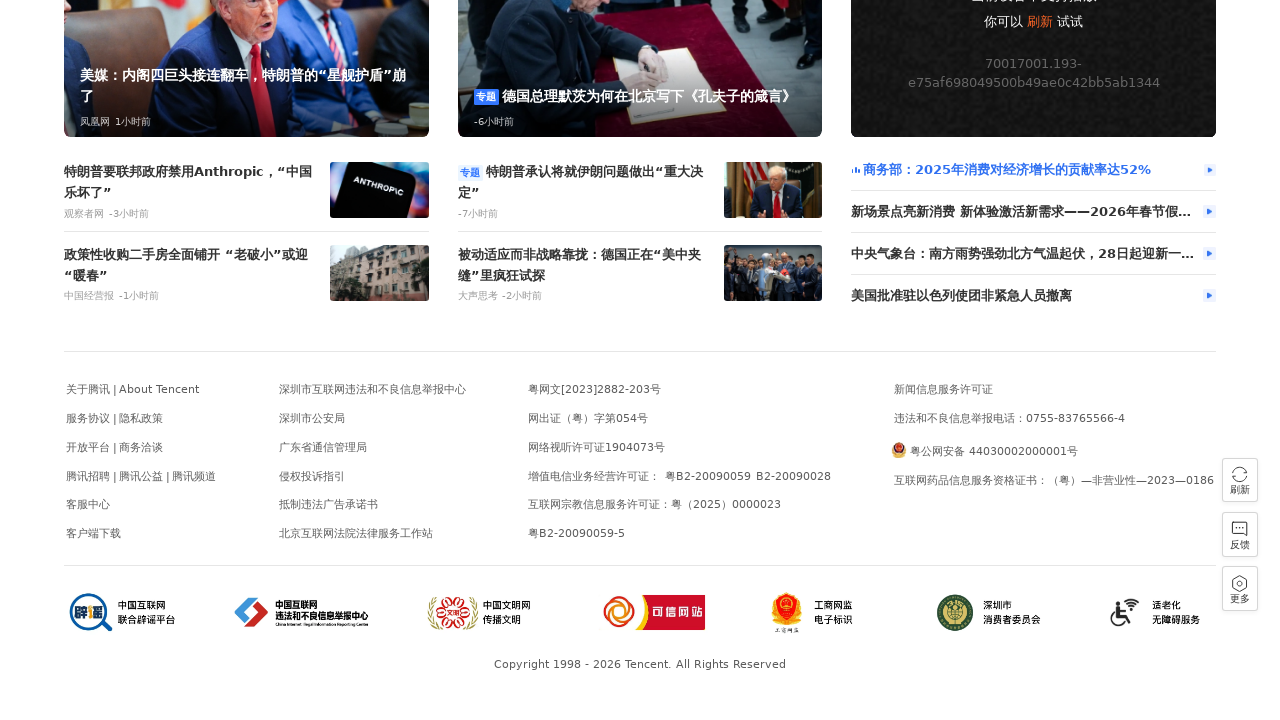

Waited 600ms for content to load (iteration 8/15)
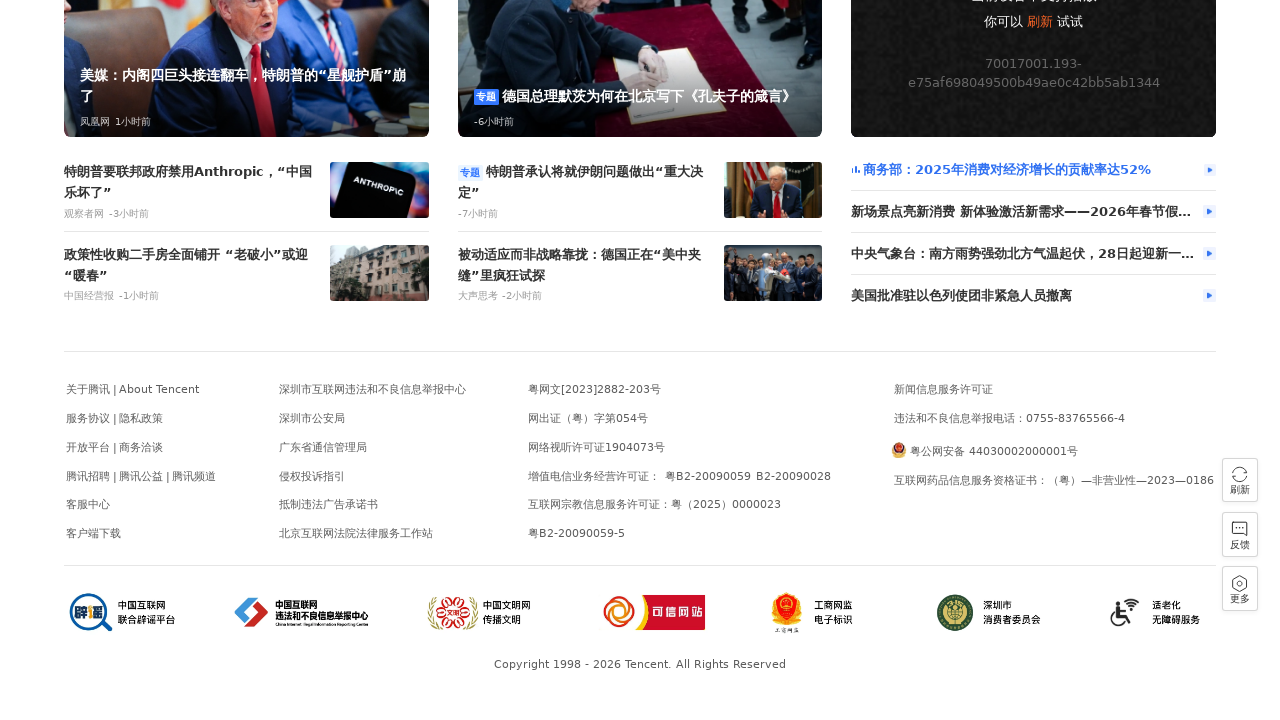

Scrolled down the page (iteration 9/15)
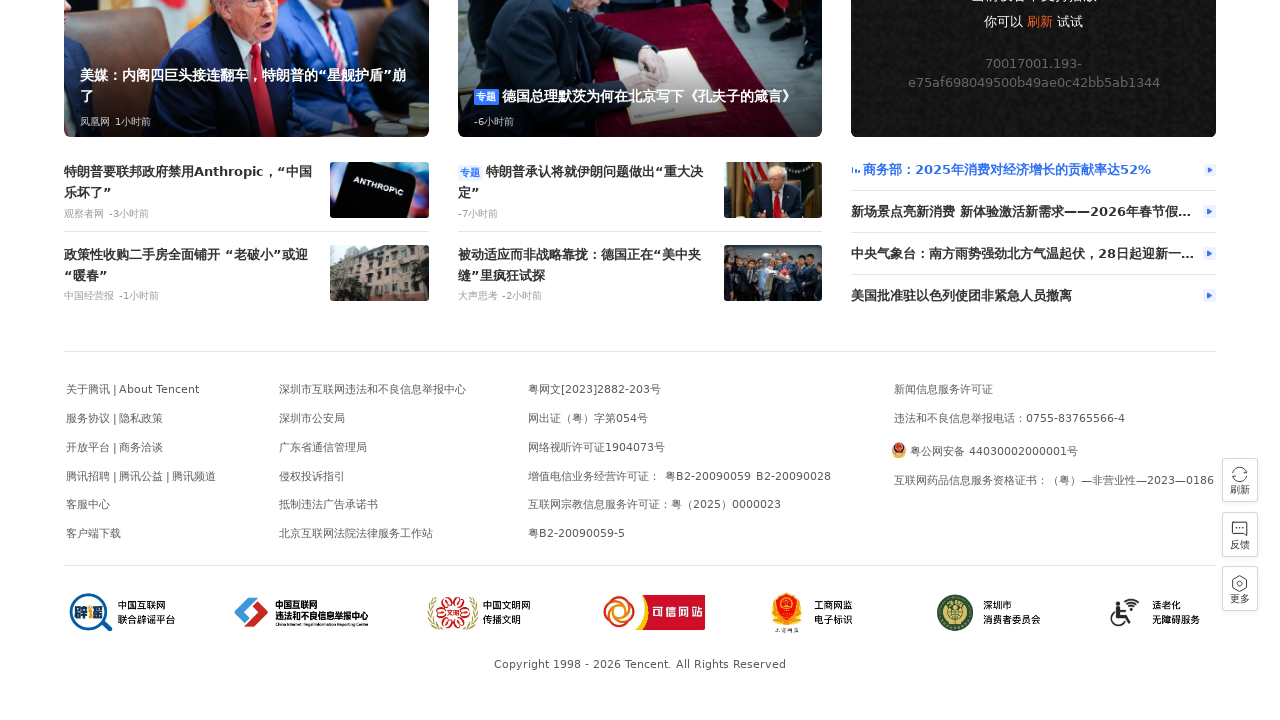

Waited 600ms for content to load (iteration 9/15)
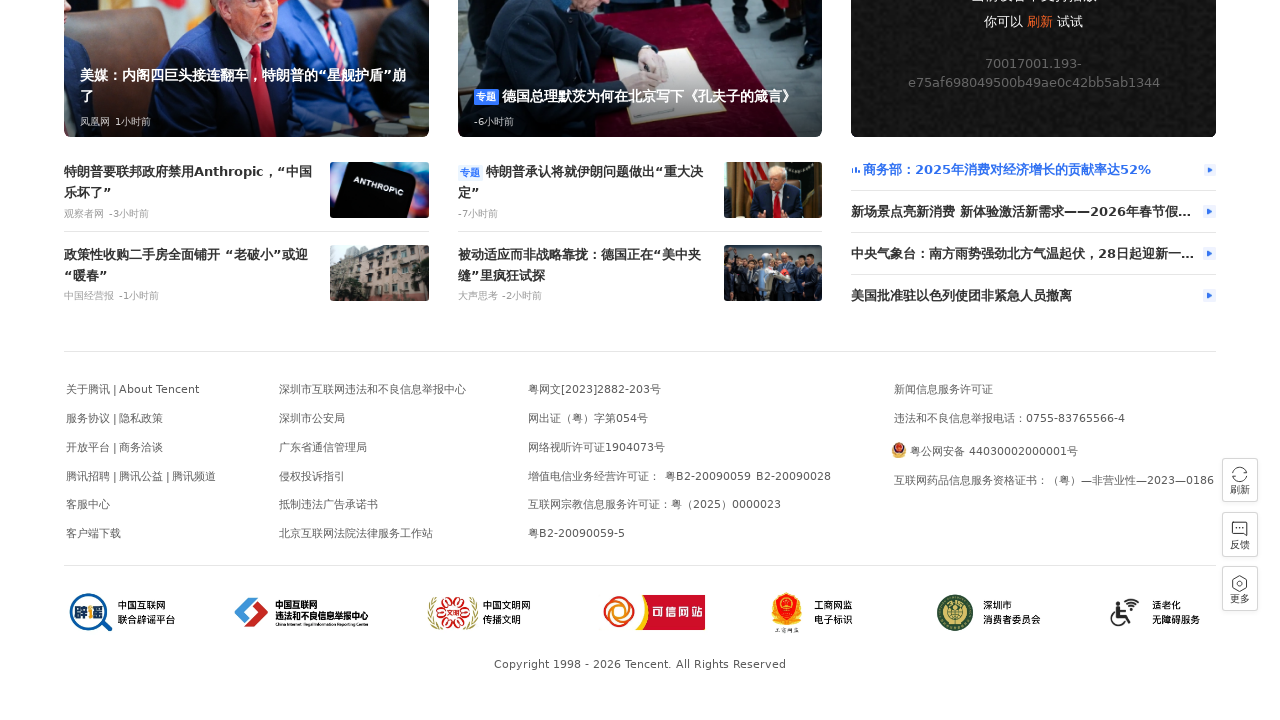

Scrolled down the page (iteration 10/15)
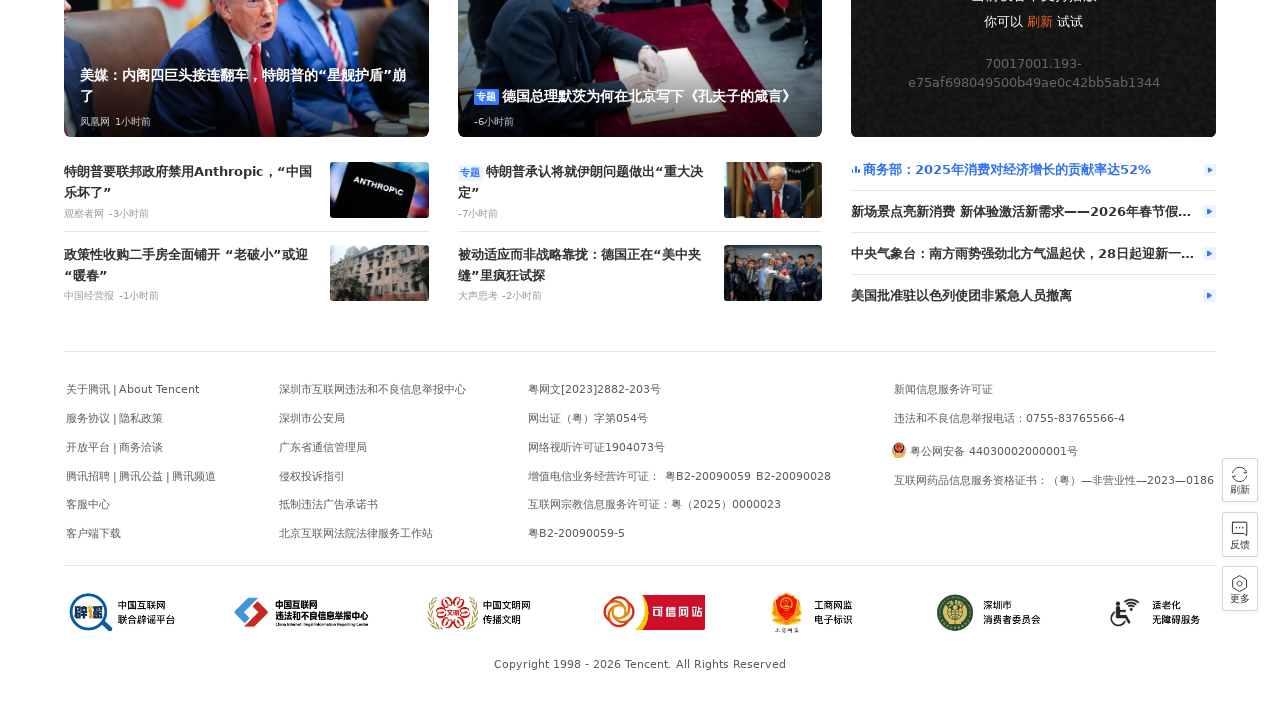

Waited 600ms for content to load (iteration 10/15)
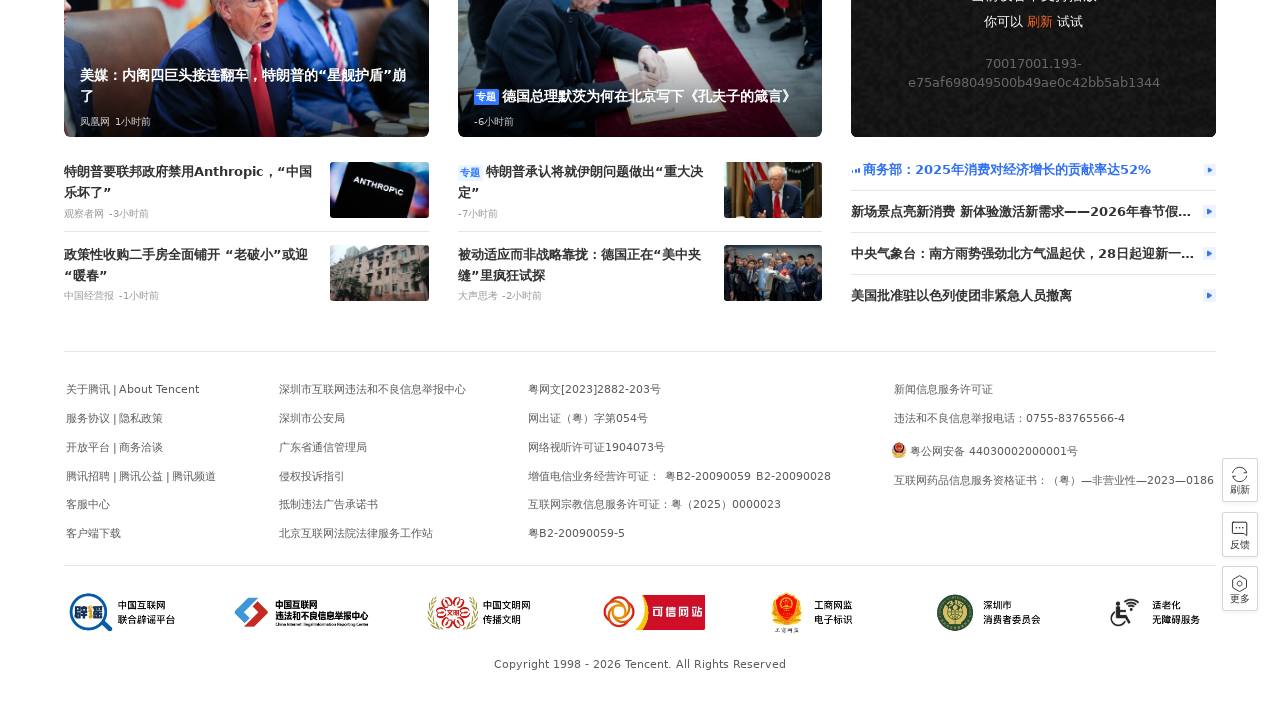

Scrolled down the page (iteration 11/15)
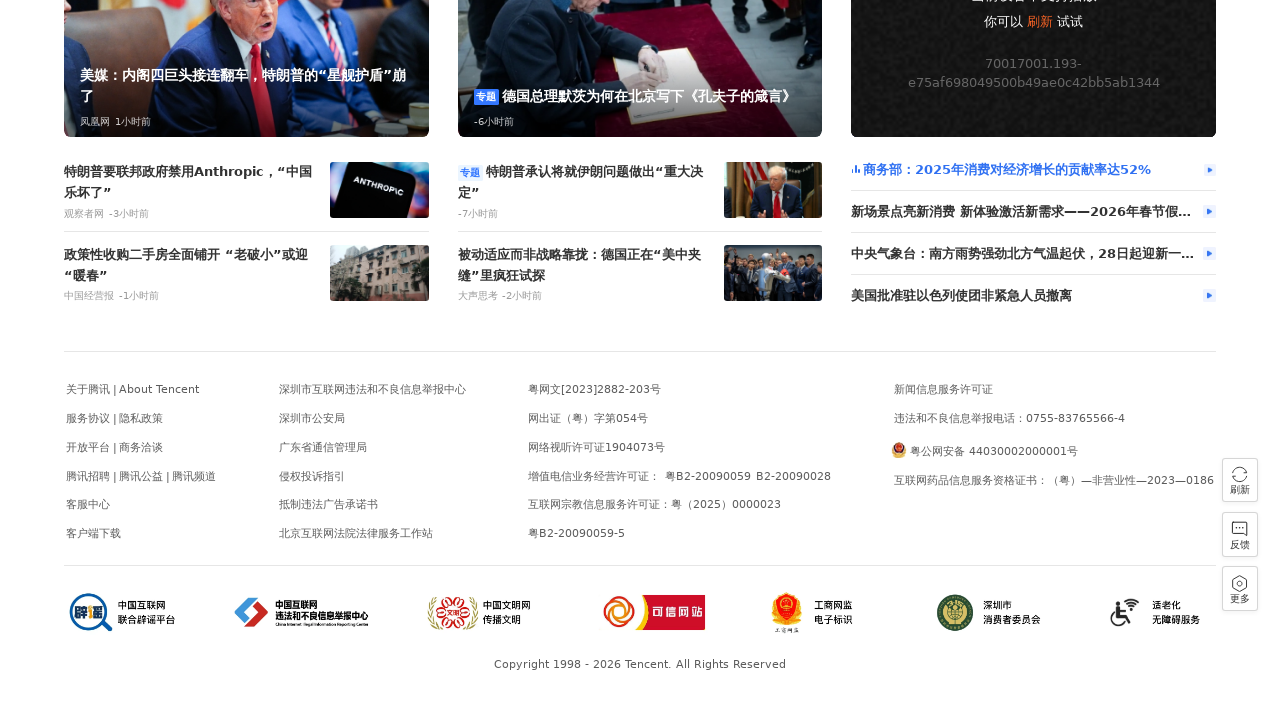

Waited 600ms for content to load (iteration 11/15)
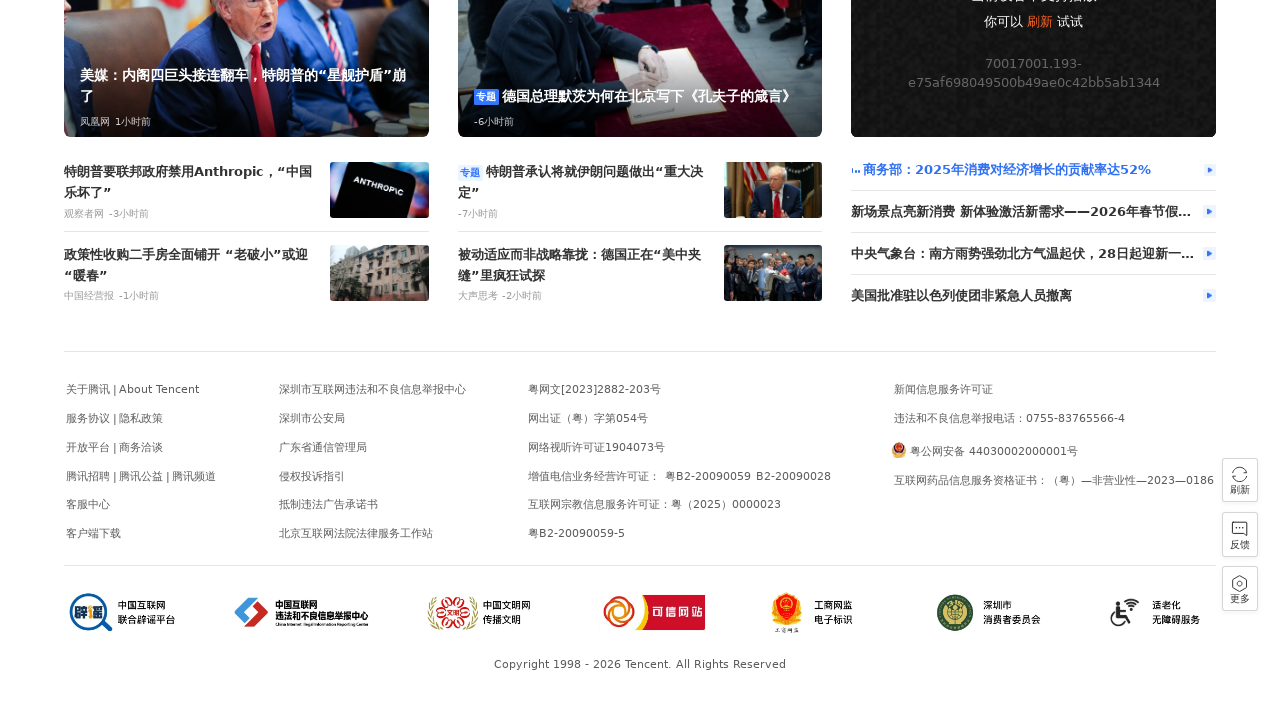

Scrolled down the page (iteration 12/15)
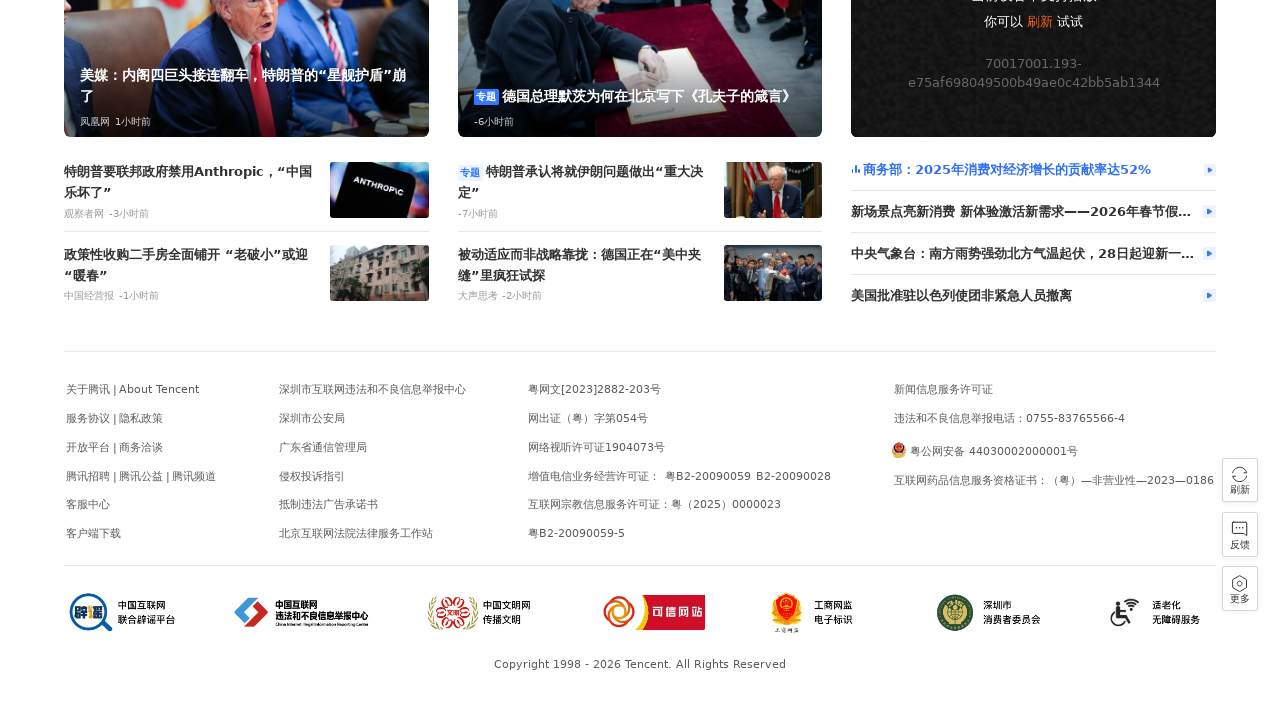

Waited 600ms for content to load (iteration 12/15)
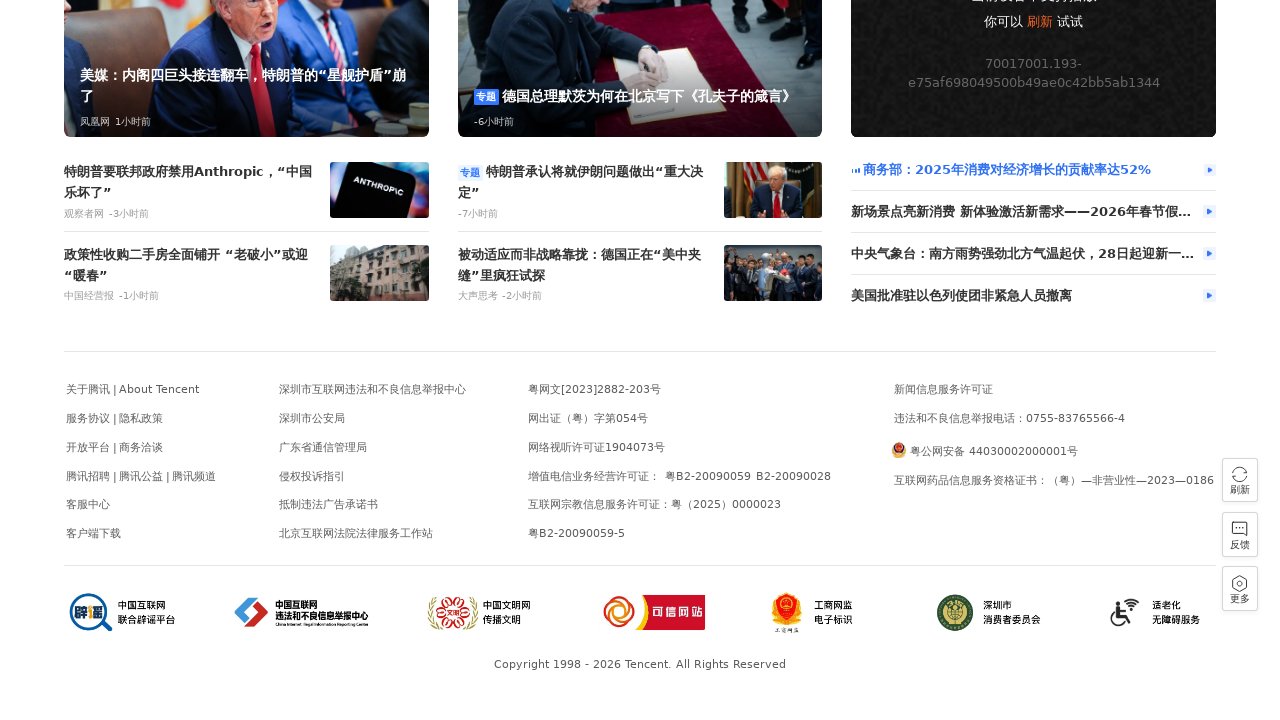

Scrolled down the page (iteration 13/15)
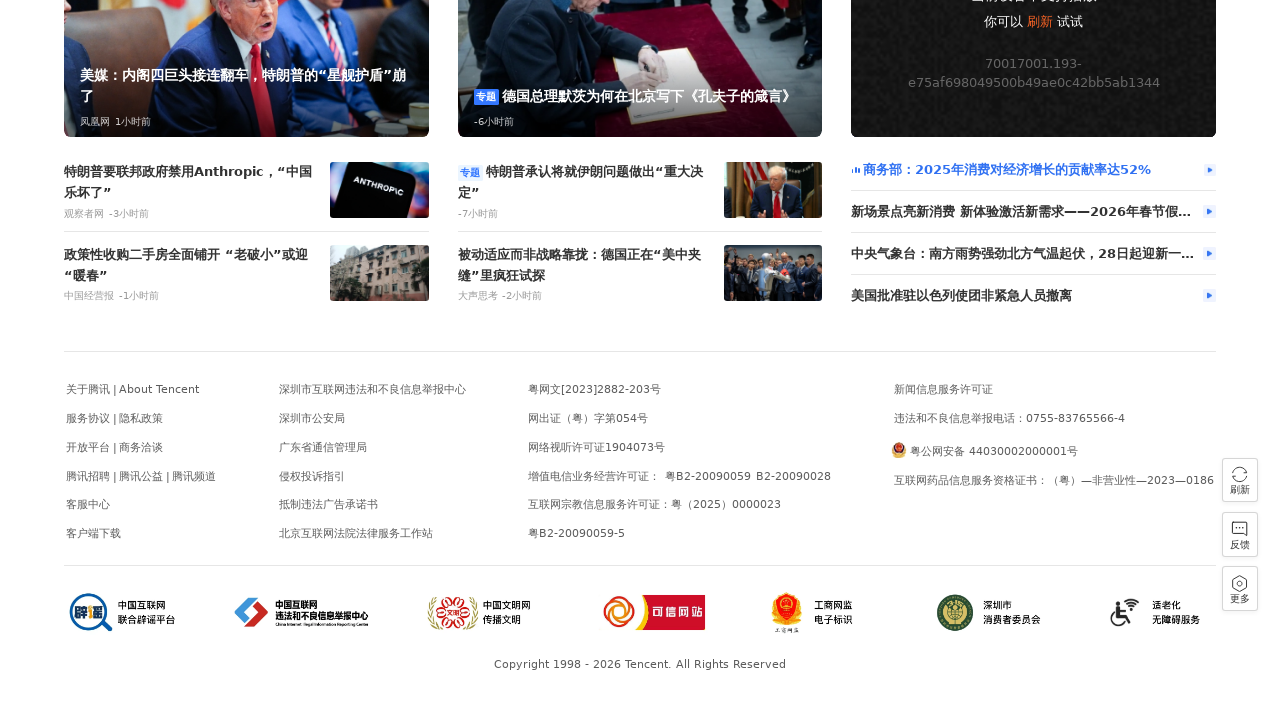

Waited 600ms for content to load (iteration 13/15)
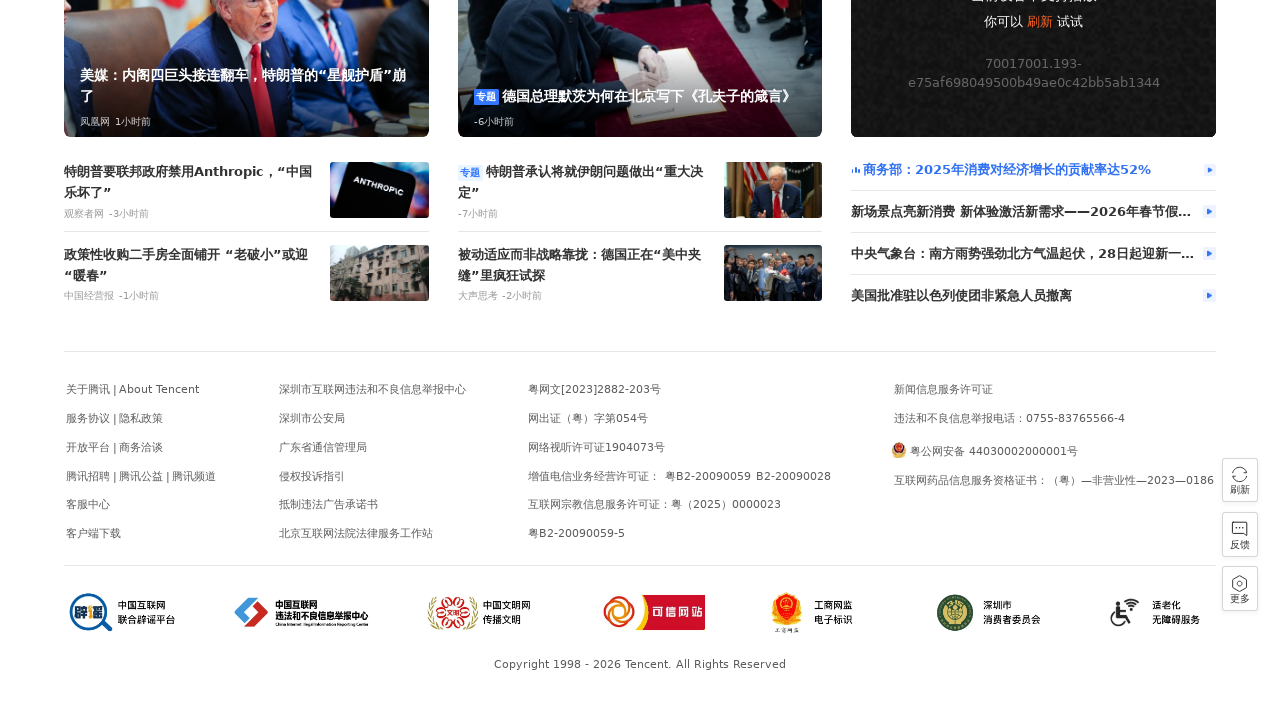

Scrolled down the page (iteration 14/15)
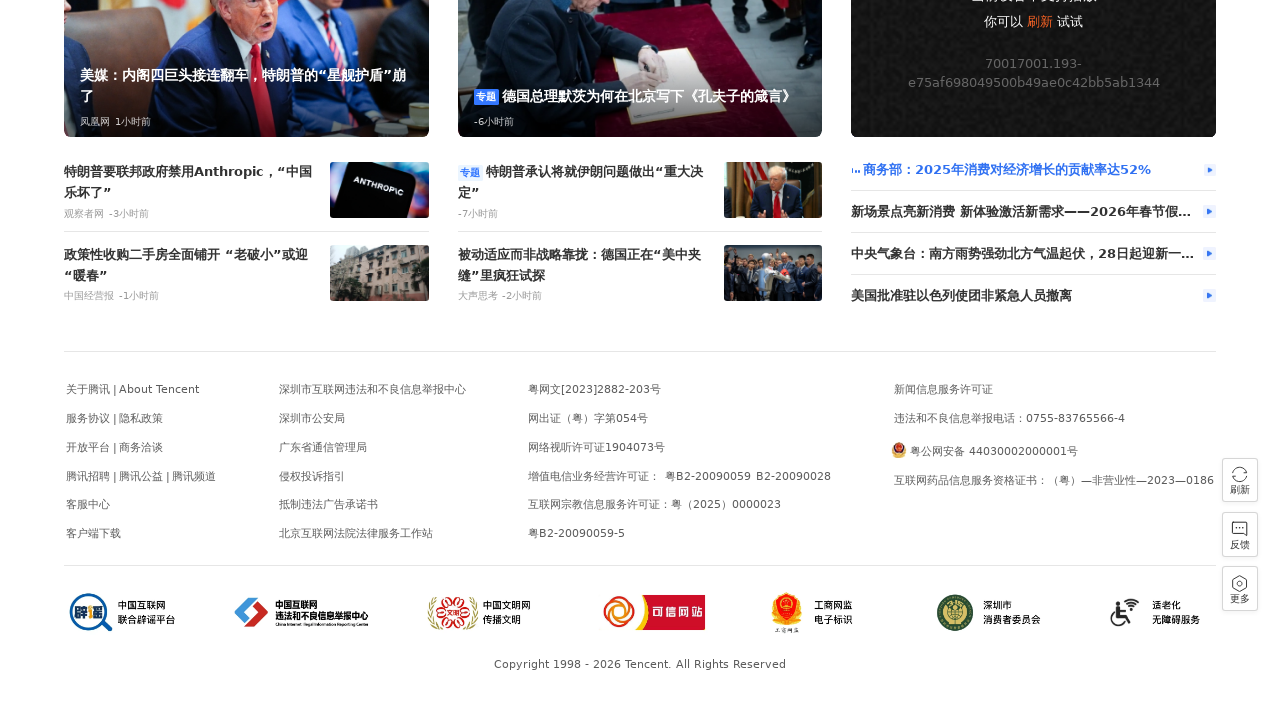

Waited 600ms for content to load (iteration 14/15)
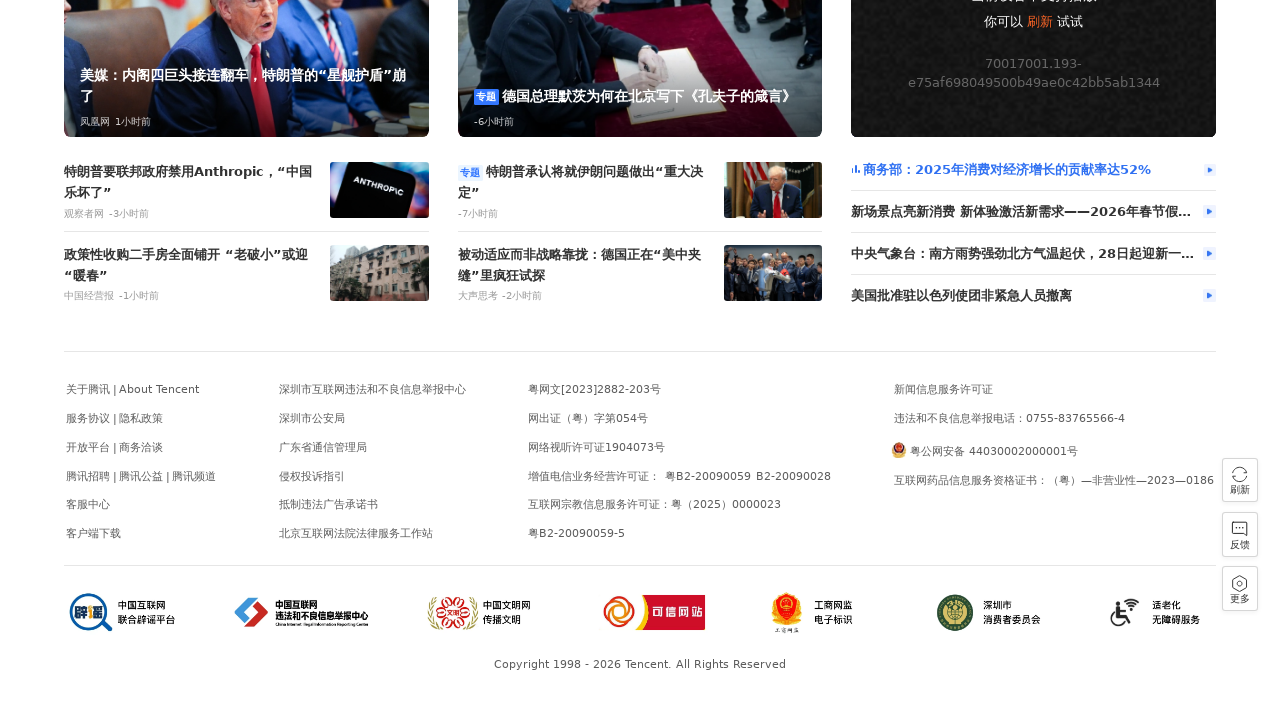

Scrolled down the page (iteration 15/15)
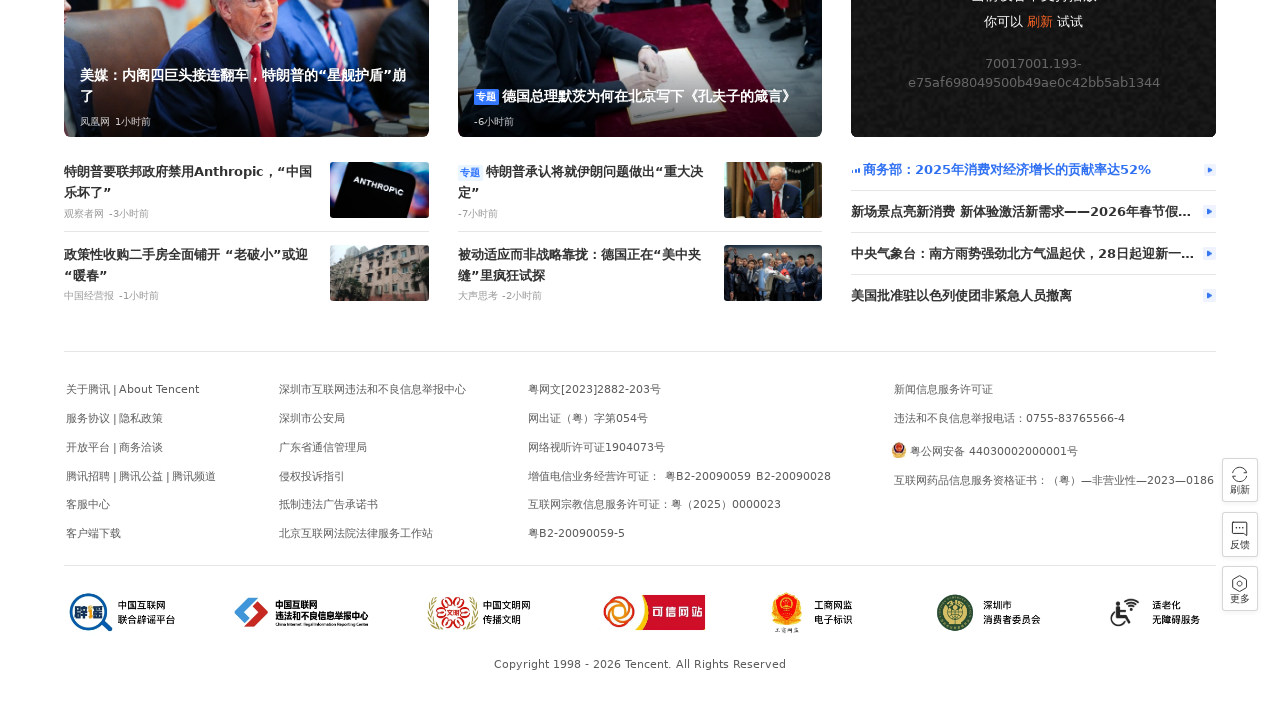

Waited 600ms for content to load (iteration 15/15)
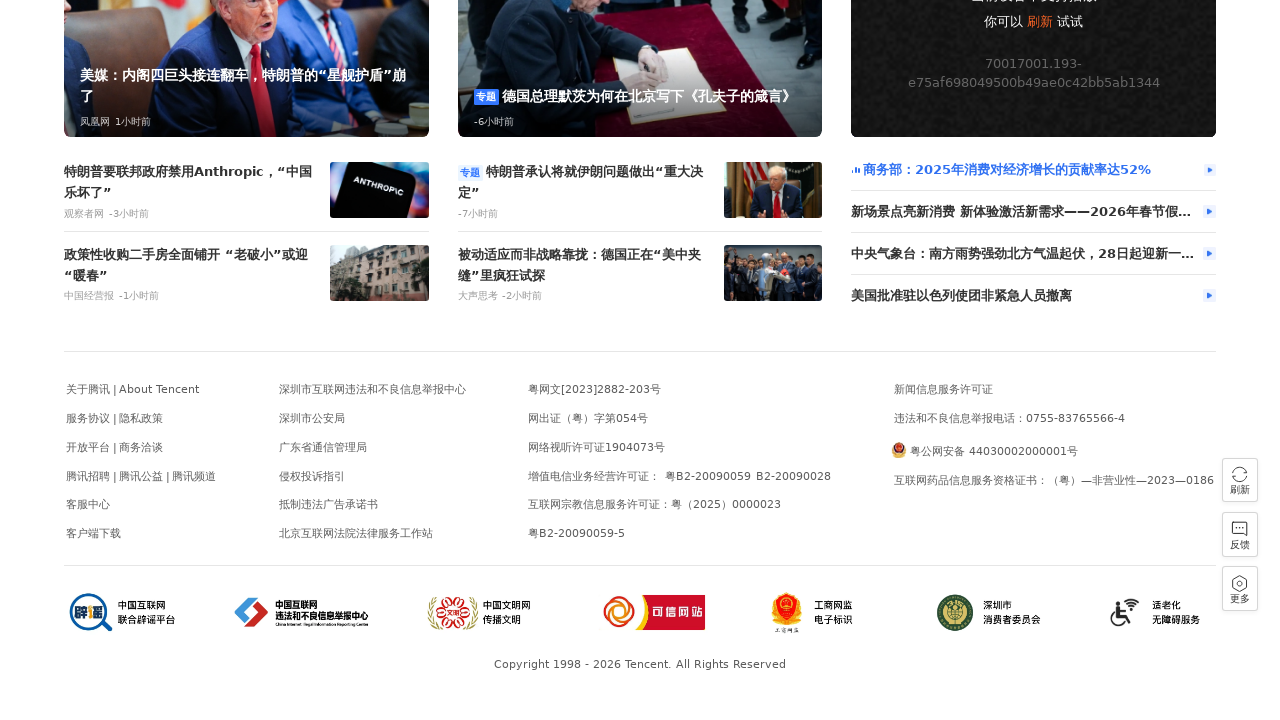

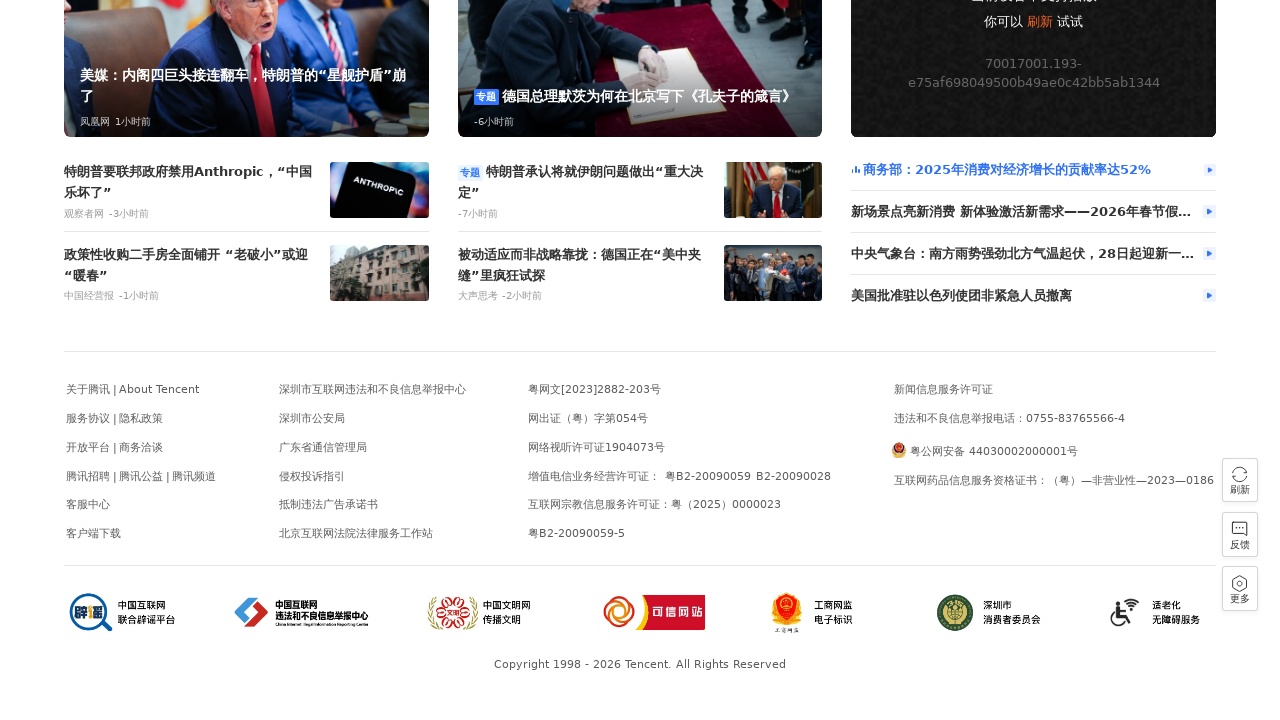